Tests entering a value into the angle C input field on the triangle calculator

Starting URL: https://www.calculator.net/triangle-calculator.html

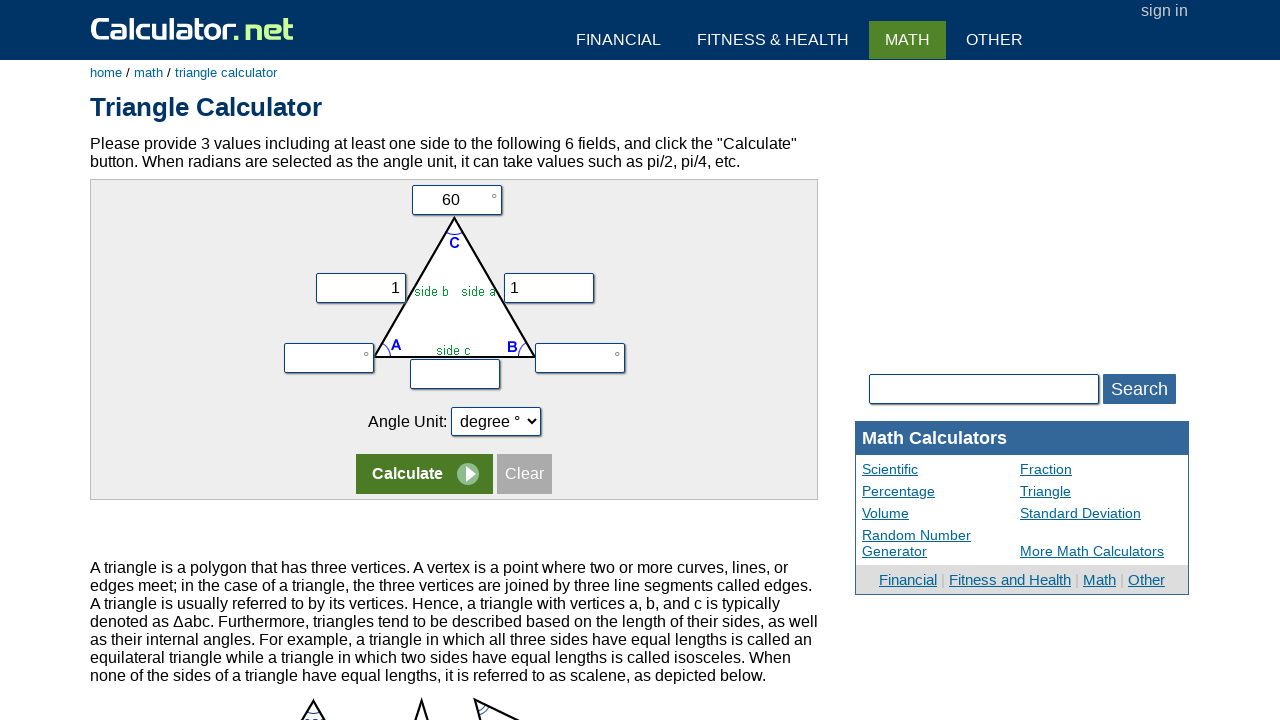

Navigated to triangle calculator site
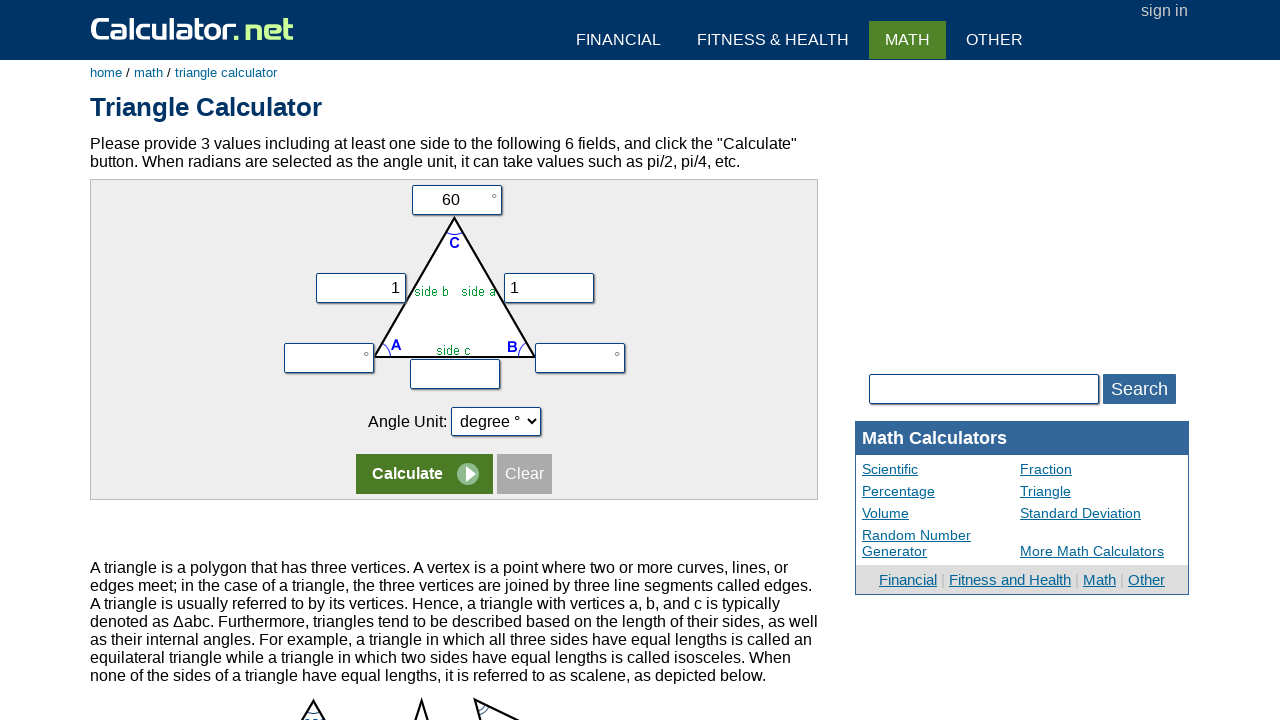

Entered value '60' into angle C input field on input[name='vc']
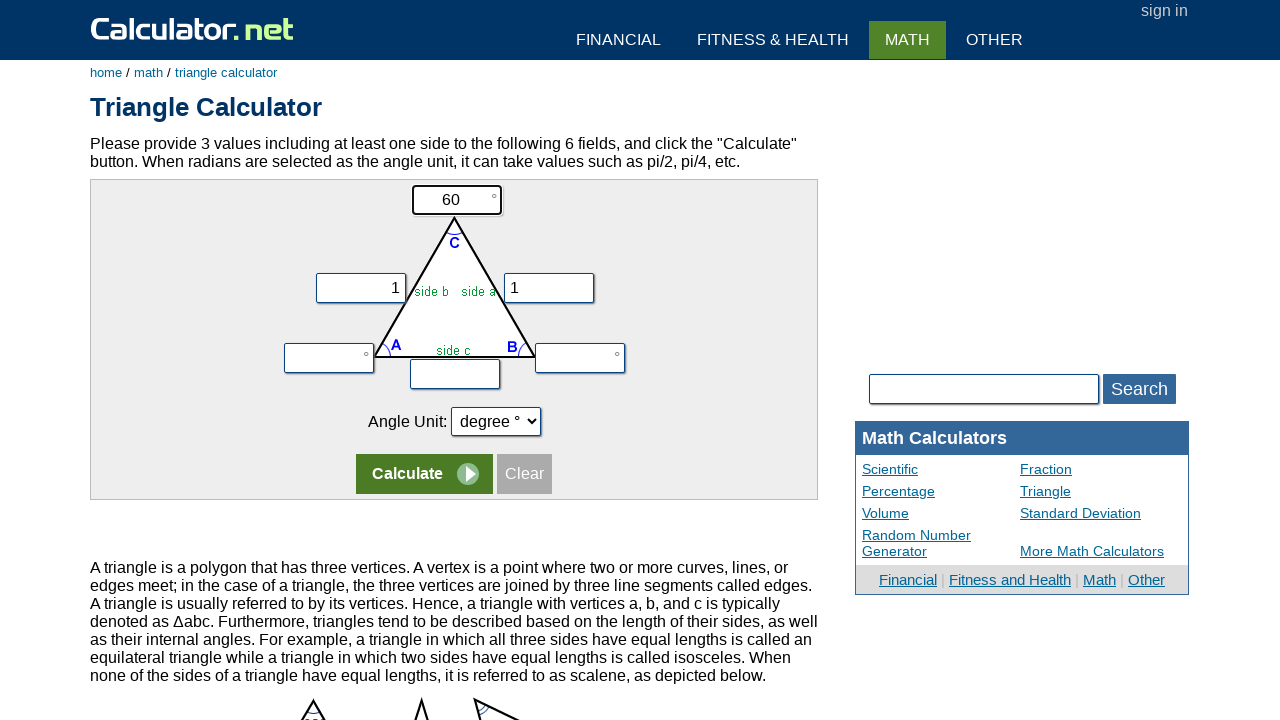

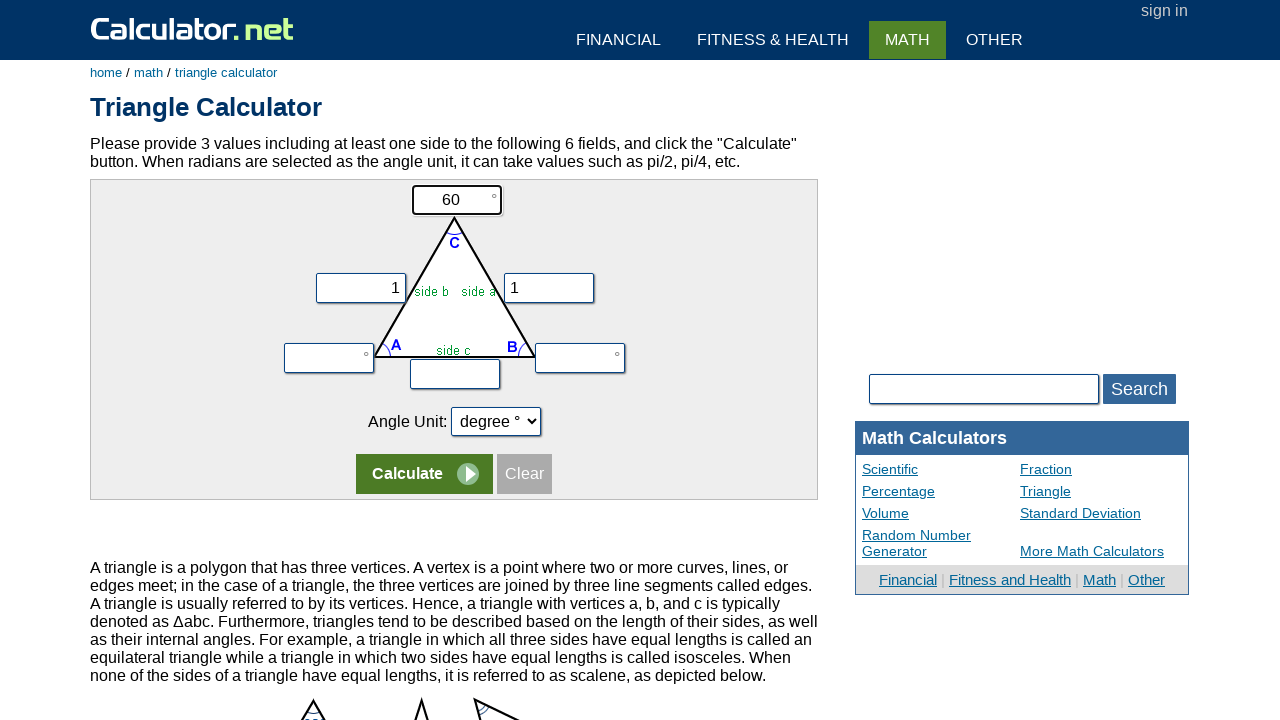